Opens a chat widget, sends a question about tax-free minimum, closes the chat, then clicks the "Yes, got answer" feedback button

Starting URL: https://prod.buerokratt.ee/

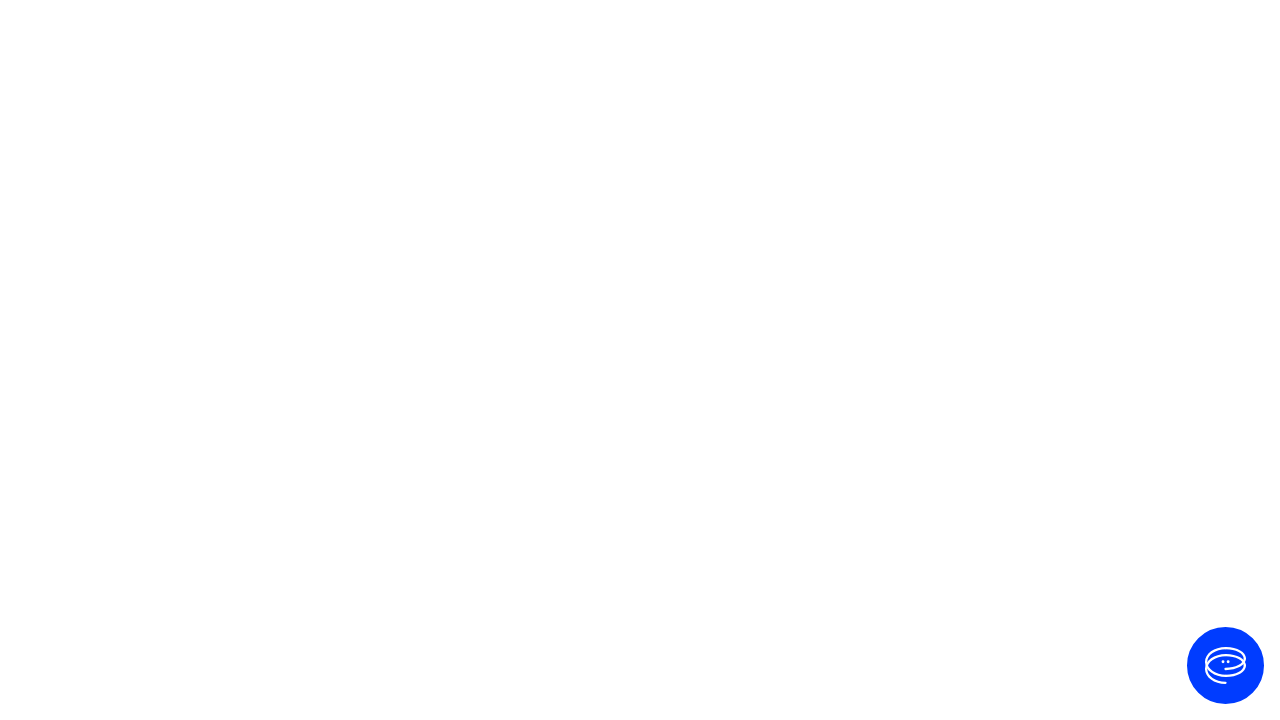

Opened chat widget at (1226, 666) on internal:label="Ava vestlus"i
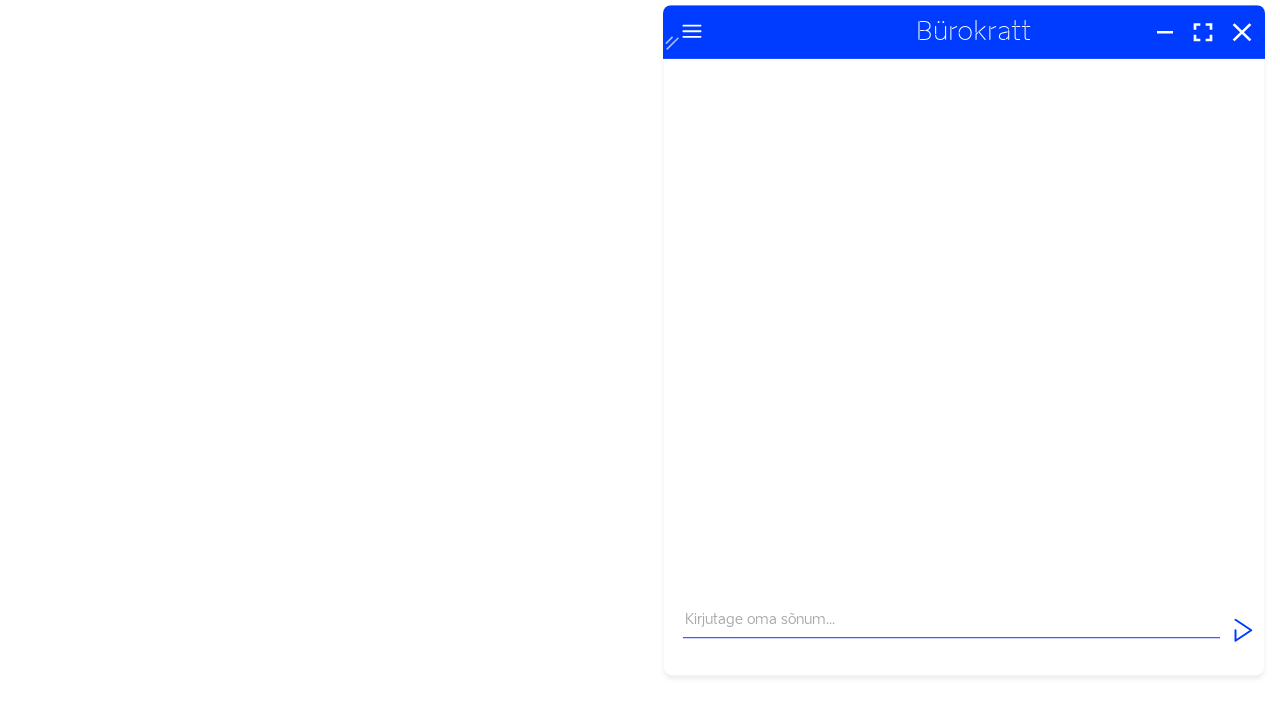

Clicked message input field at (952, 652) on internal:attr=[placeholder="Kirjutage oma sõnum..."i]
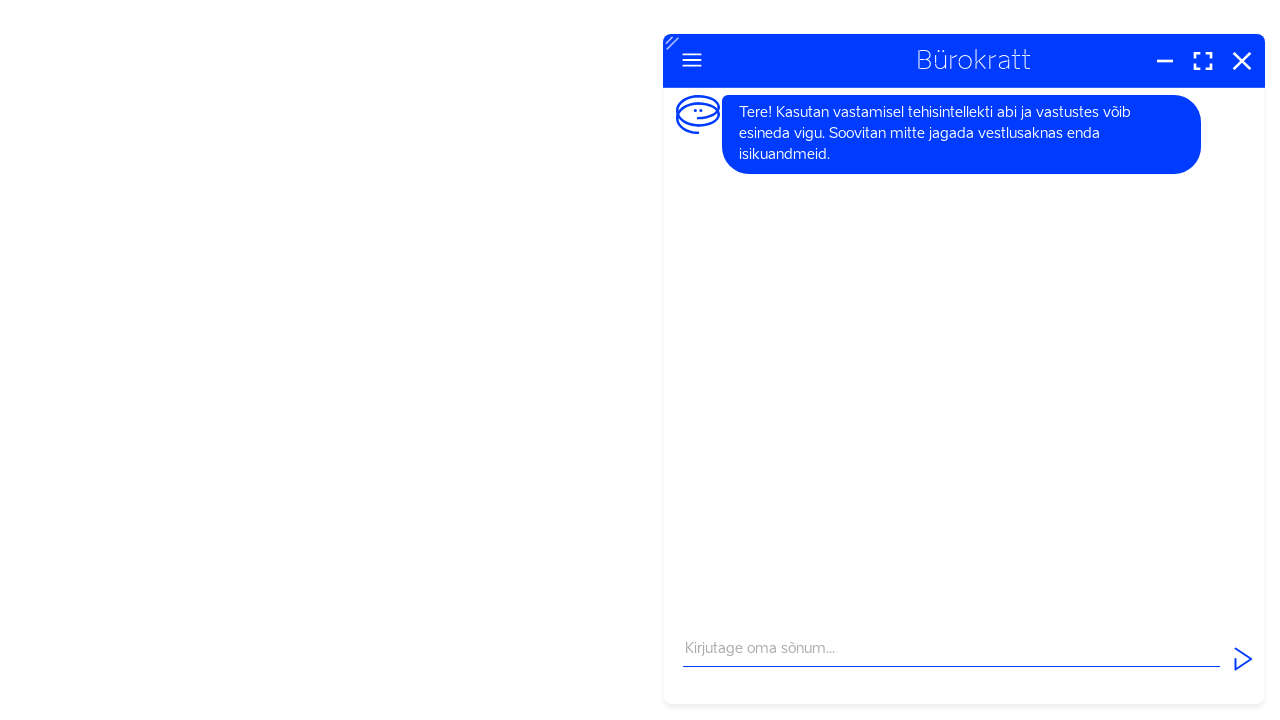

Filled message input with question about tax-free minimum on internal:attr=[placeholder="Kirjutage oma sõnum..."i]
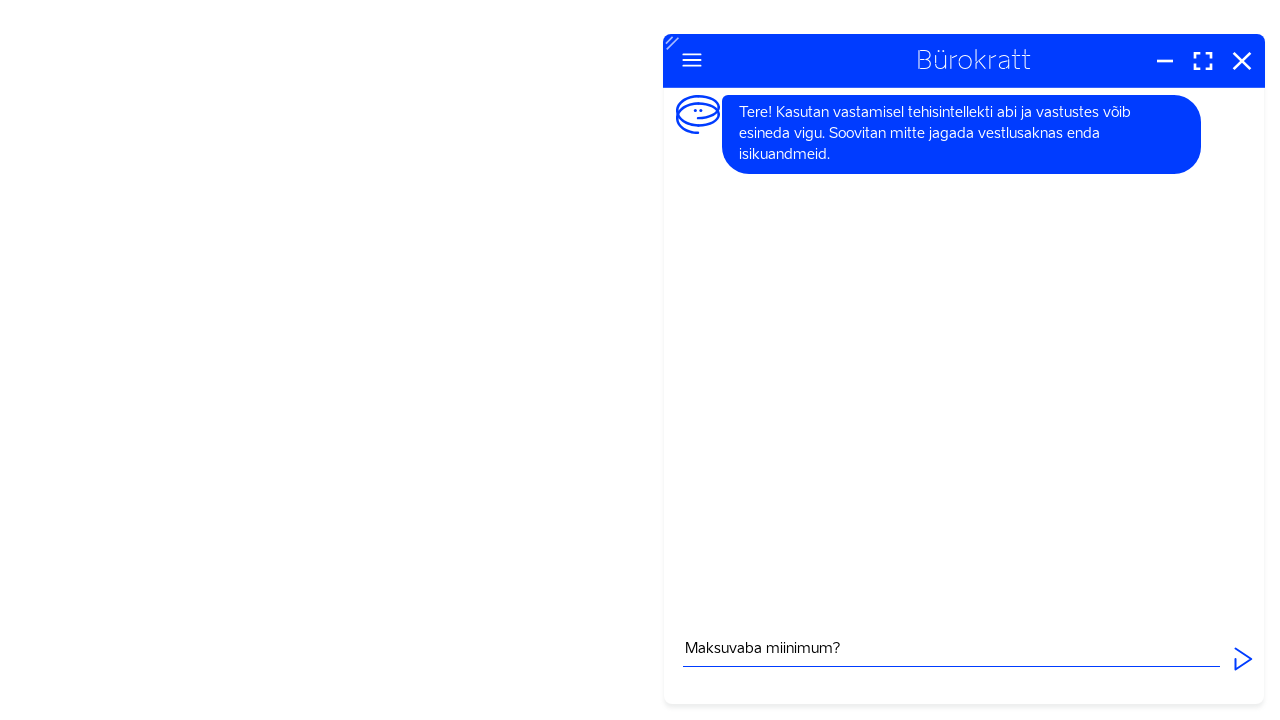

Sent message at (1243, 659) on internal:label="Saada"i
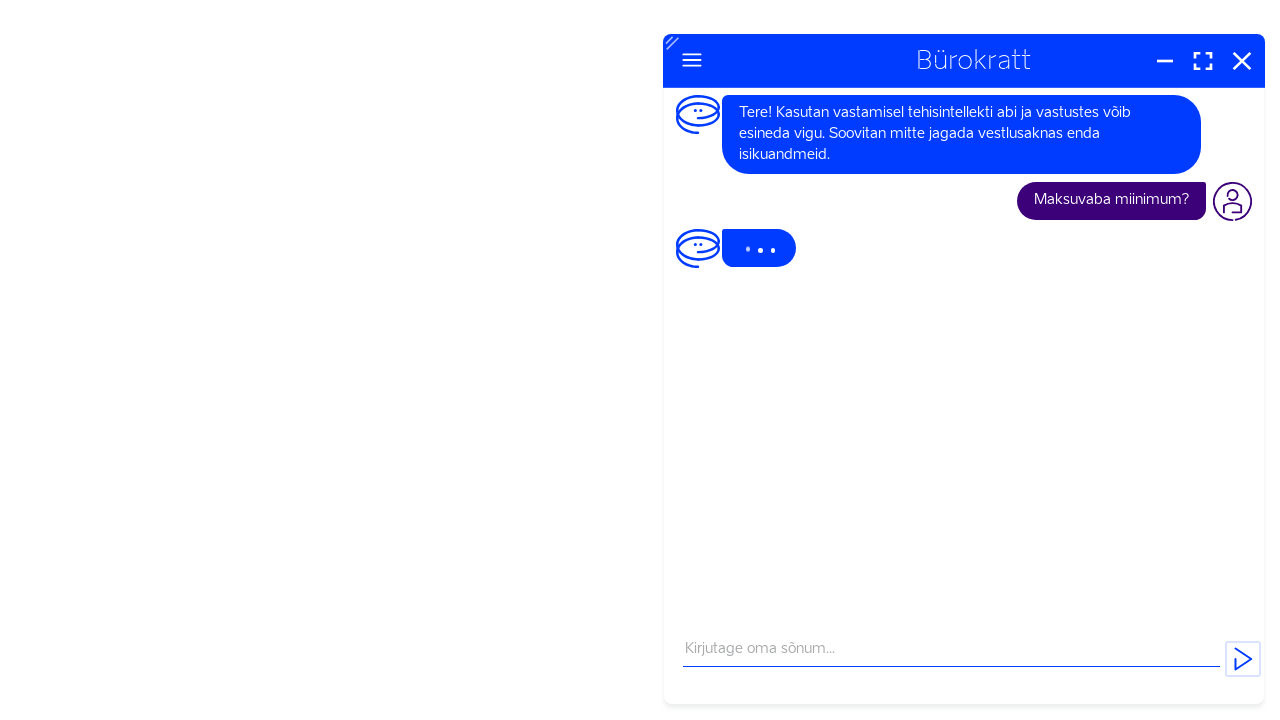

Waited 10 seconds for chat response
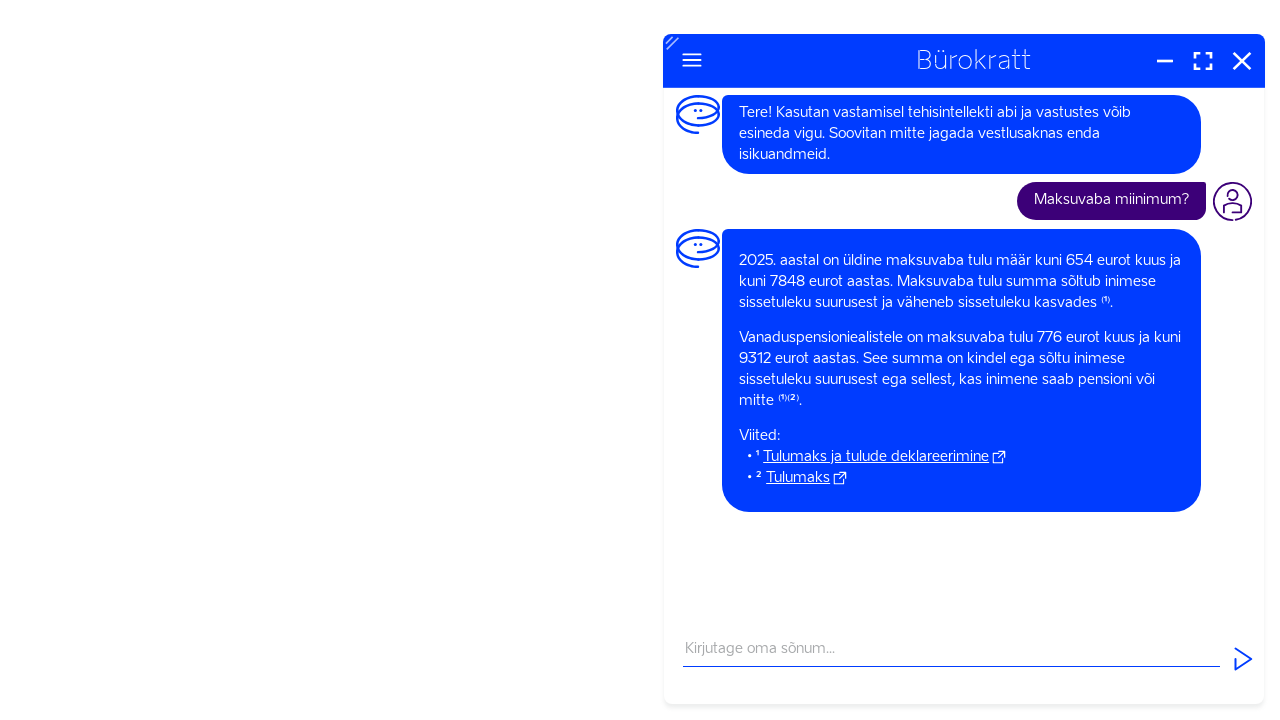

Closed chat widget at (1242, 60) on internal:label="Sulge"i
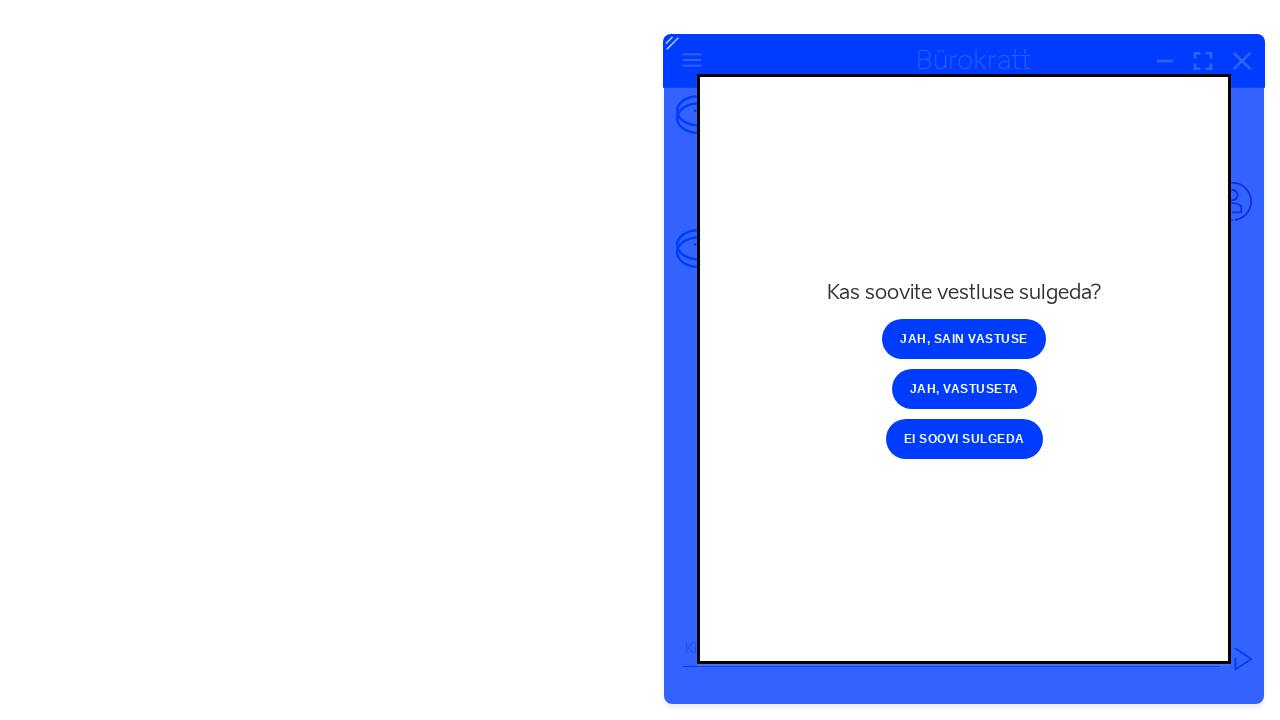

Clicked 'Yes, got answer' feedback button at (964, 339) on internal:role=button[name="Jah, sain vastuse"i]
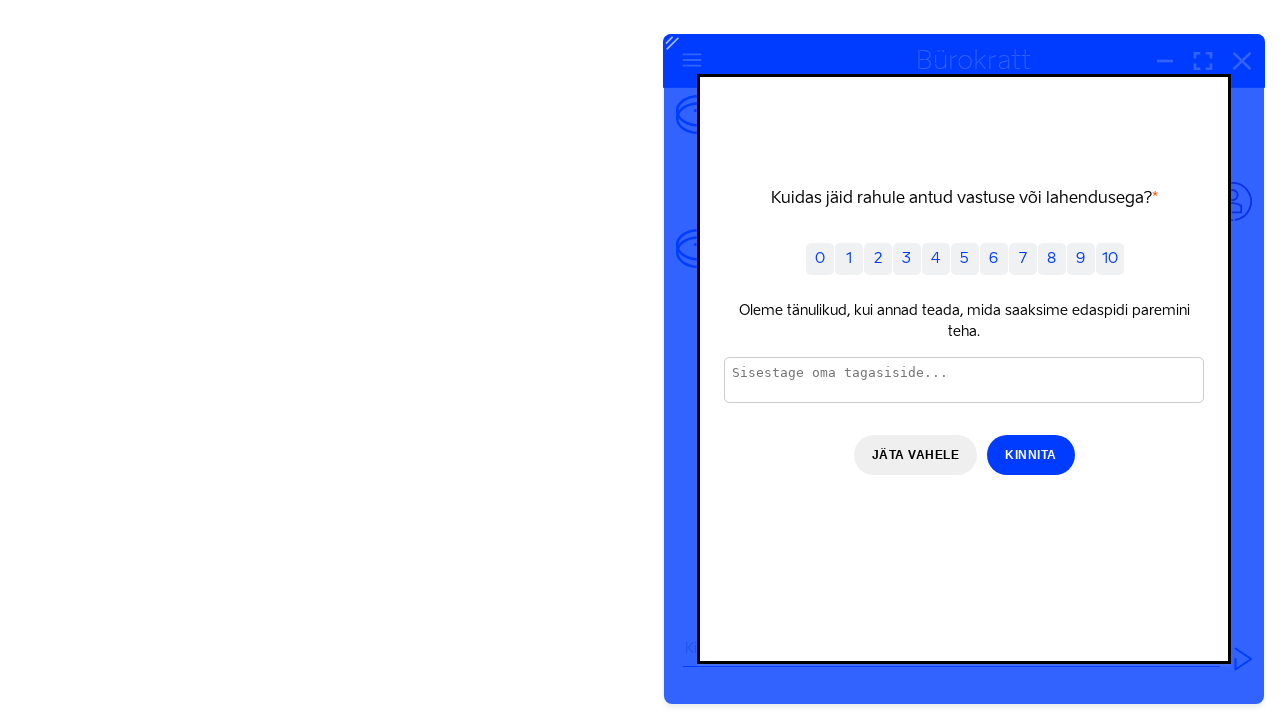

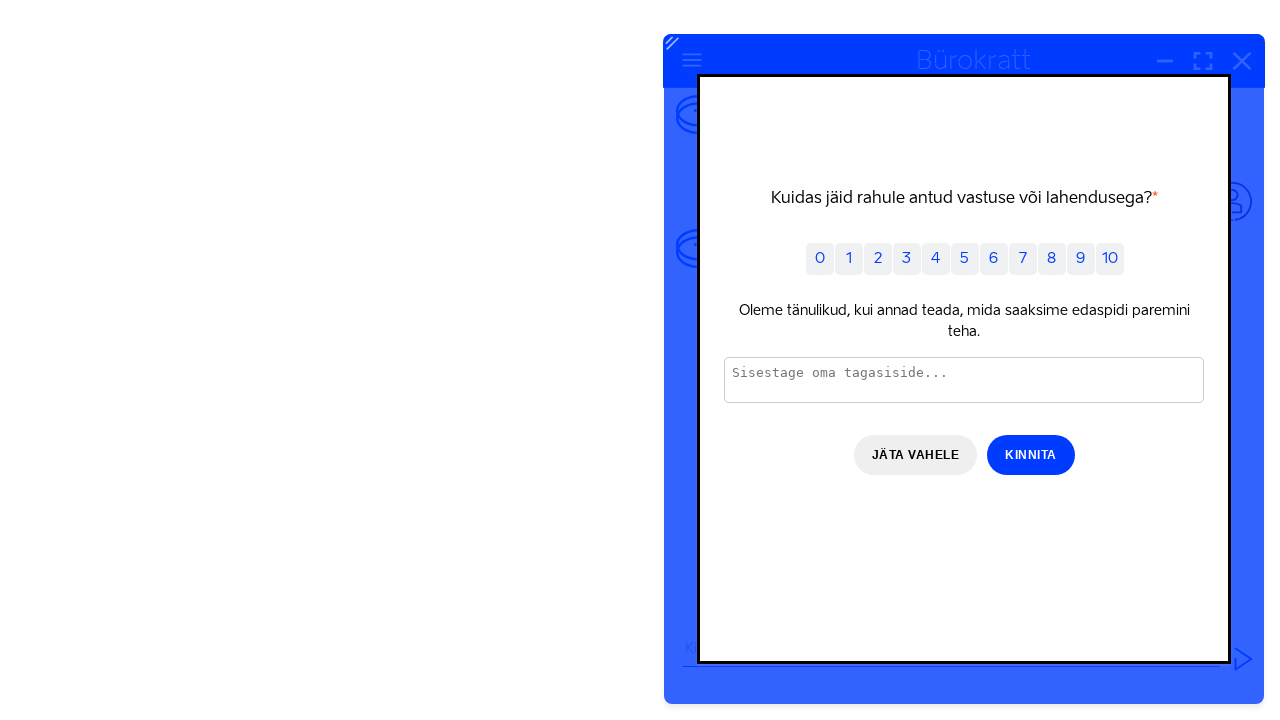